Tests drag and drop functionality by dragging an element onto a drop zone and verifying the drop zone text changes to "Dropped!"

Starting URL: https://demoqa.com/droppable

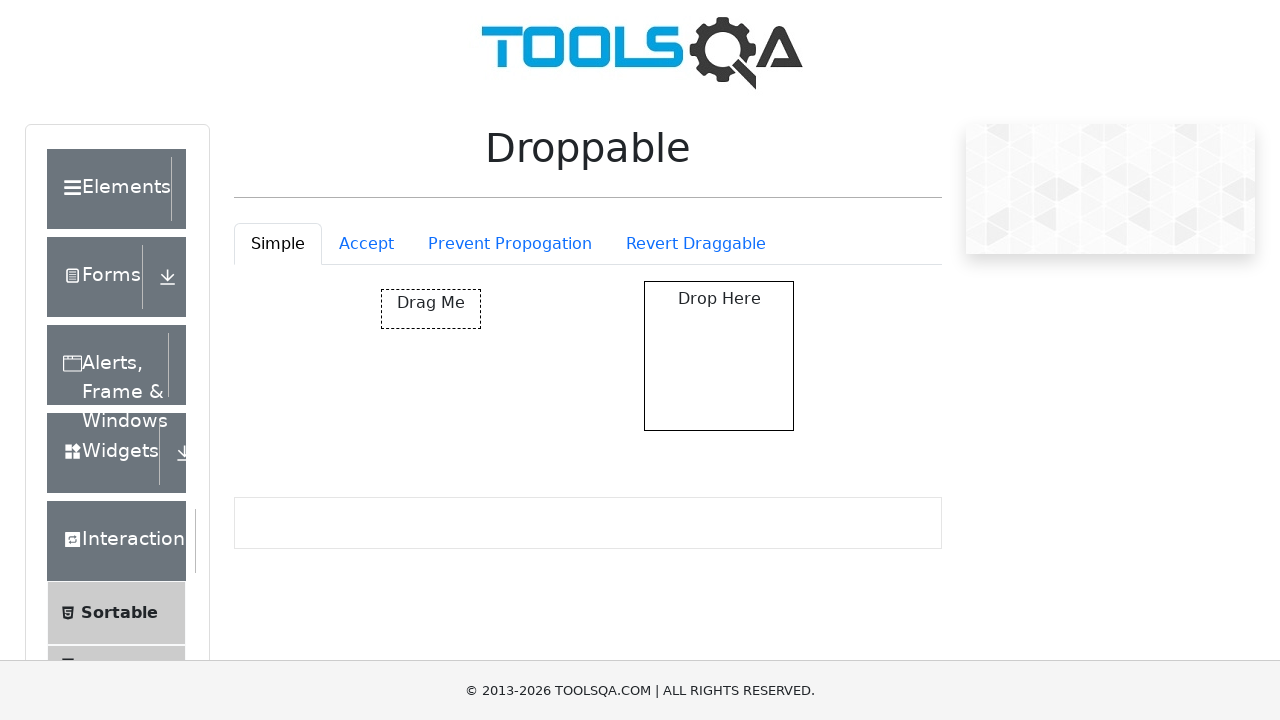

Located draggable element with id 'draggable'
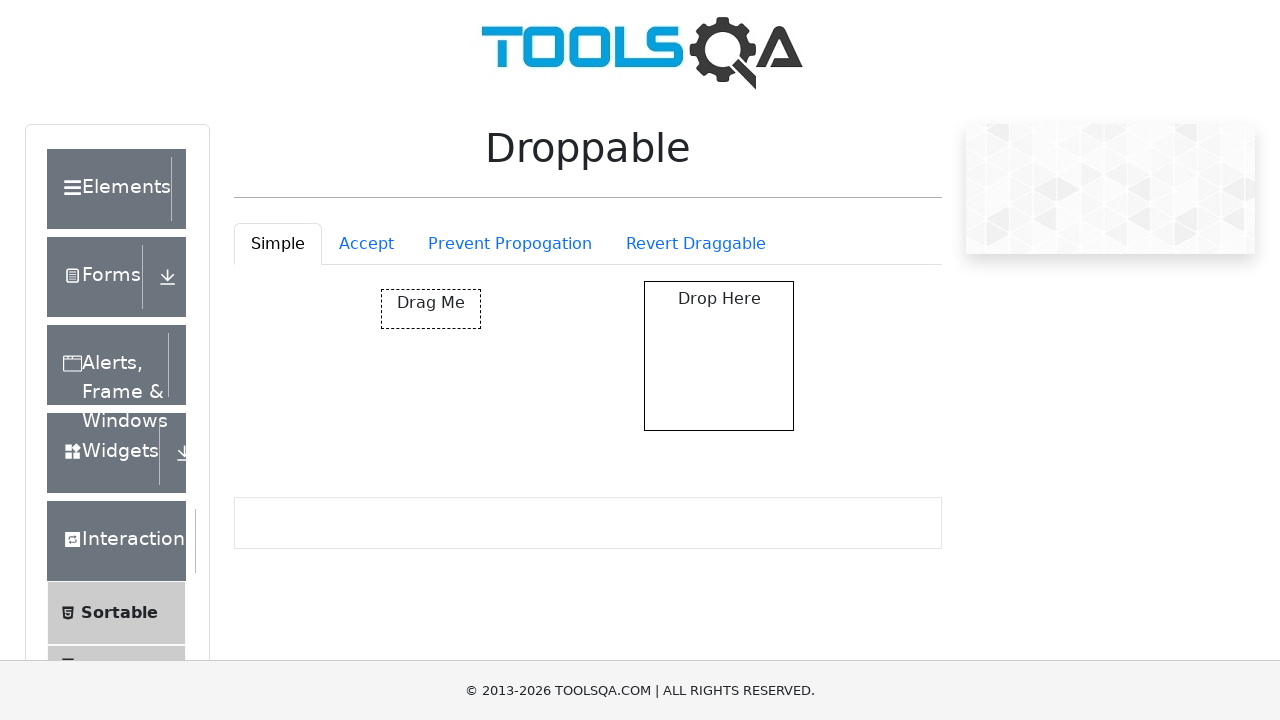

Located drop target element with id 'droppable'
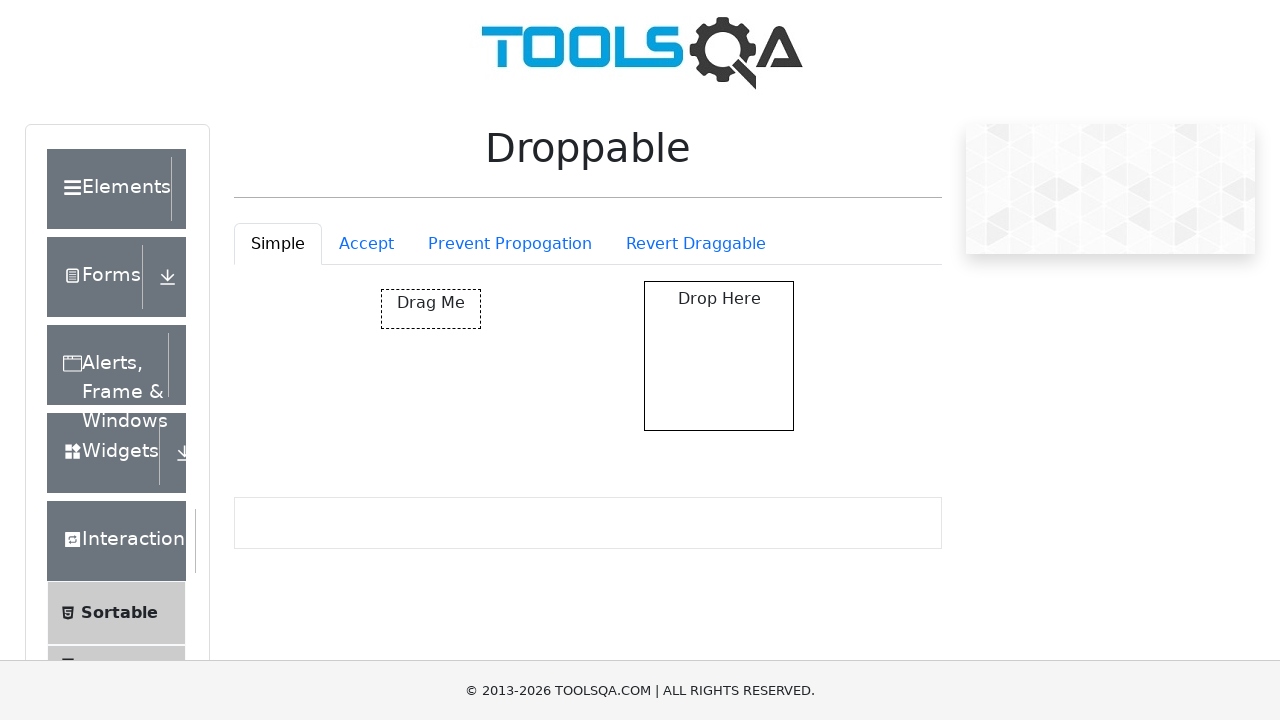

Dragged element onto drop zone at (719, 356)
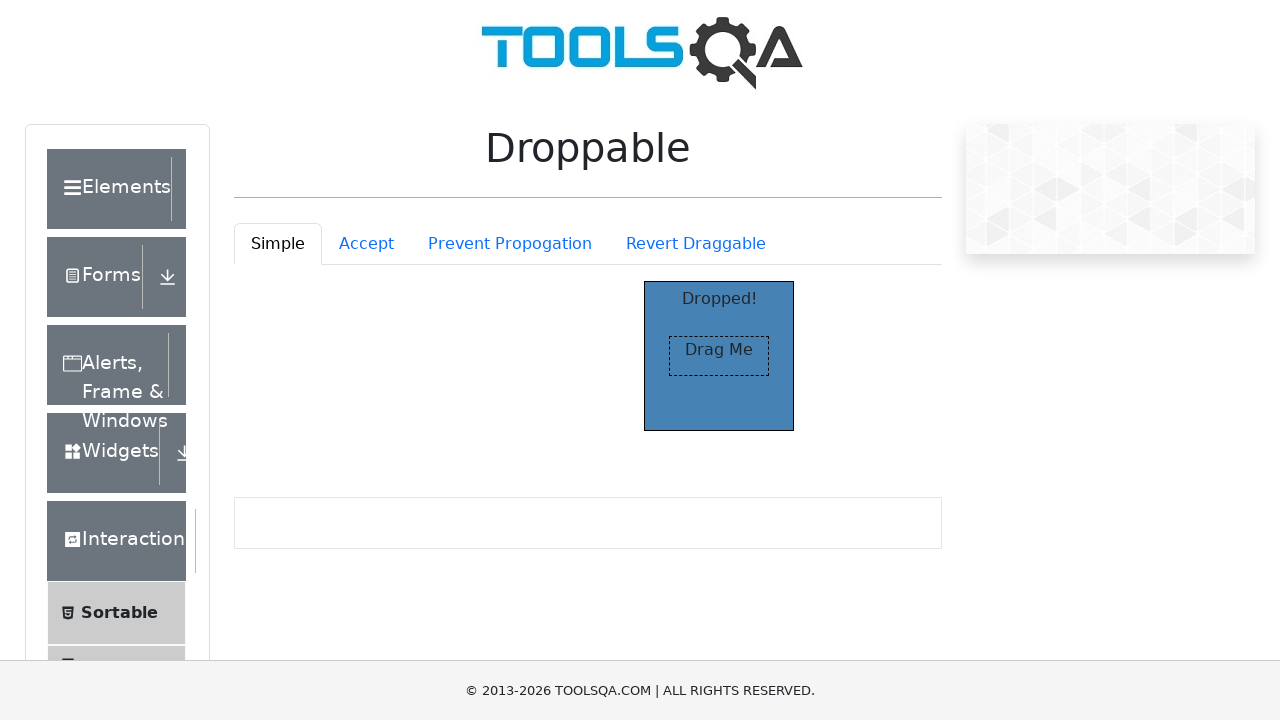

Verified drop zone text changed to 'Dropped!'
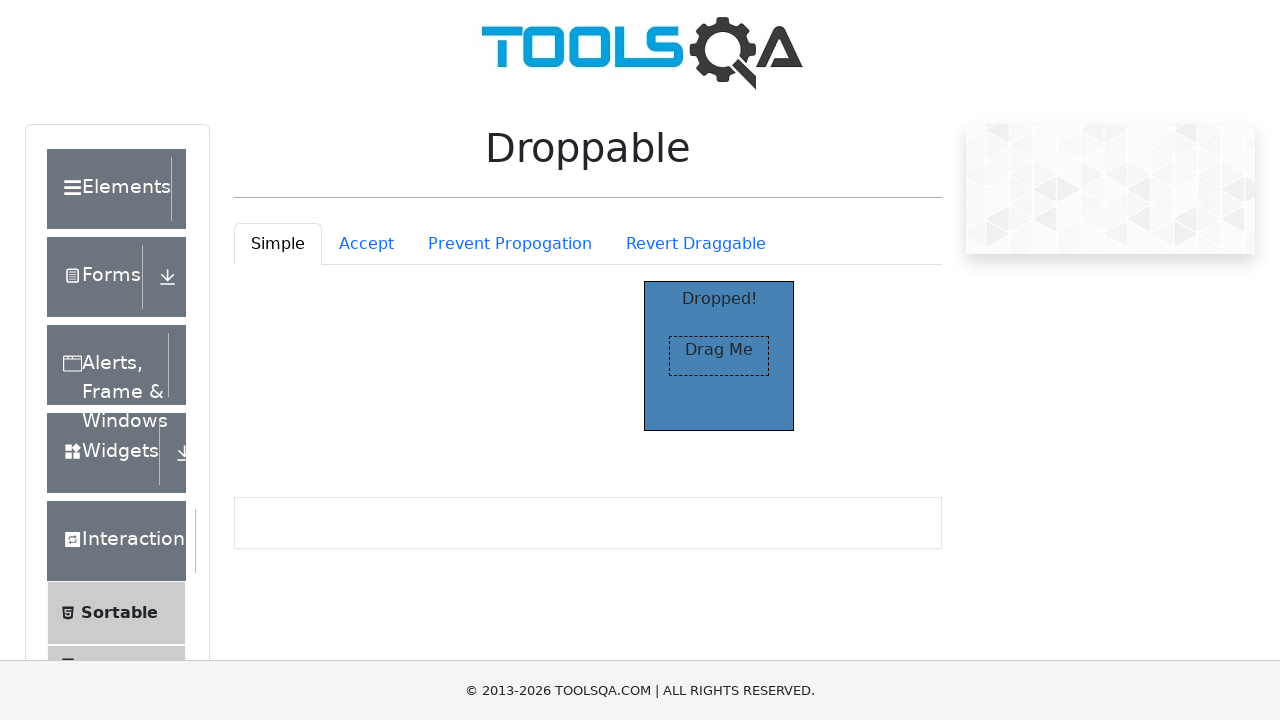

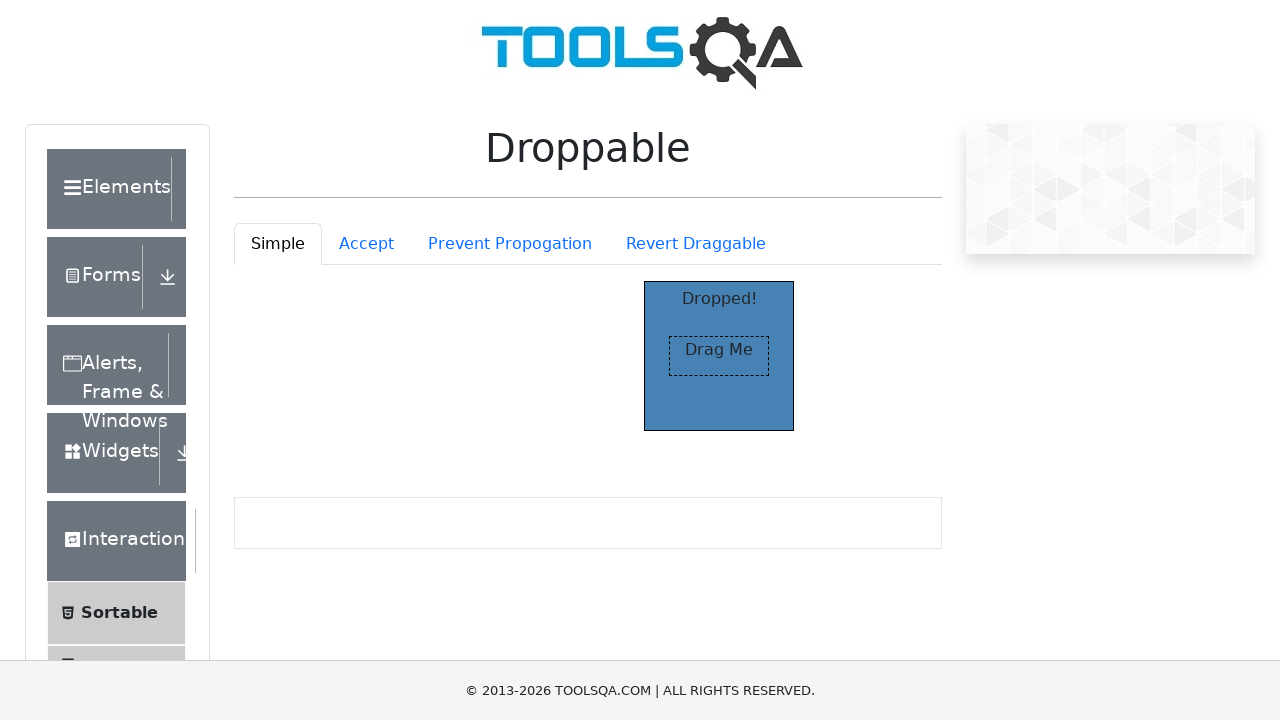